Tests dynamic element addition and deletion functionality by clicking the Add Element button multiple times to create Delete buttons

Starting URL: http://the-internet.herokuapp.com/add_remove_elements/

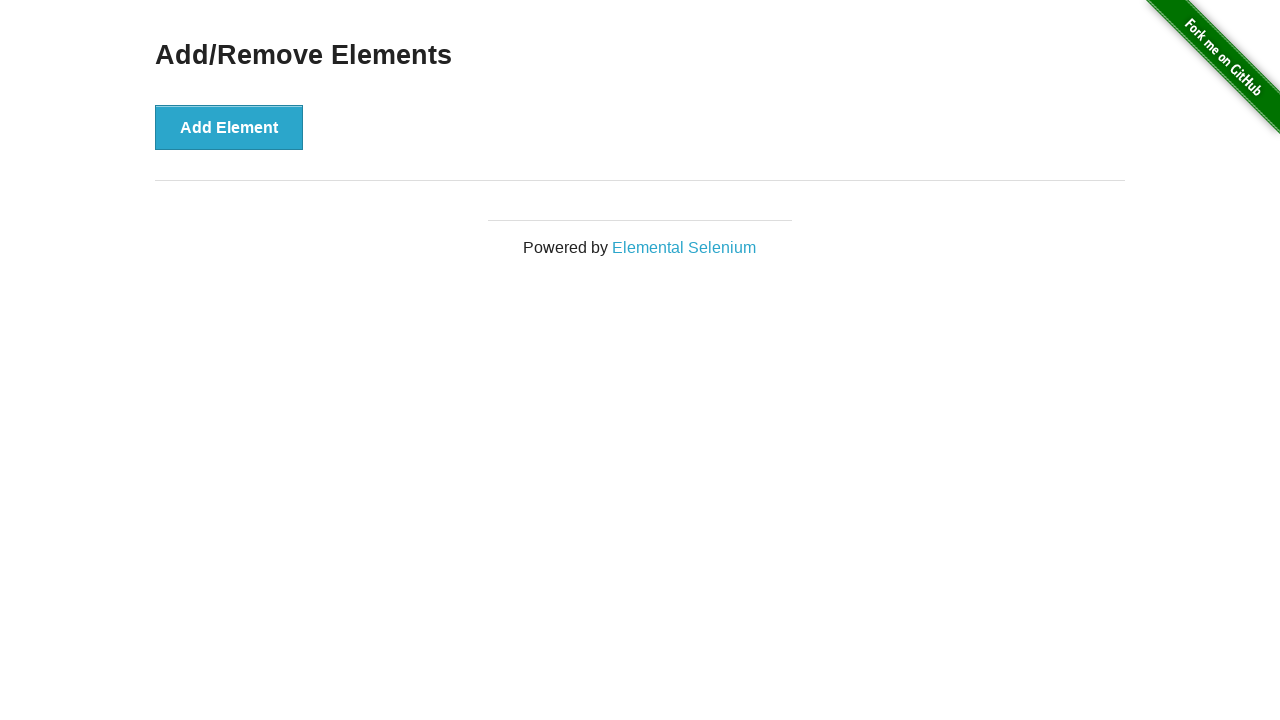

Clicked Add Element button (iteration 1 of 5) at (229, 127) on xpath=//button[text()='Add Element']
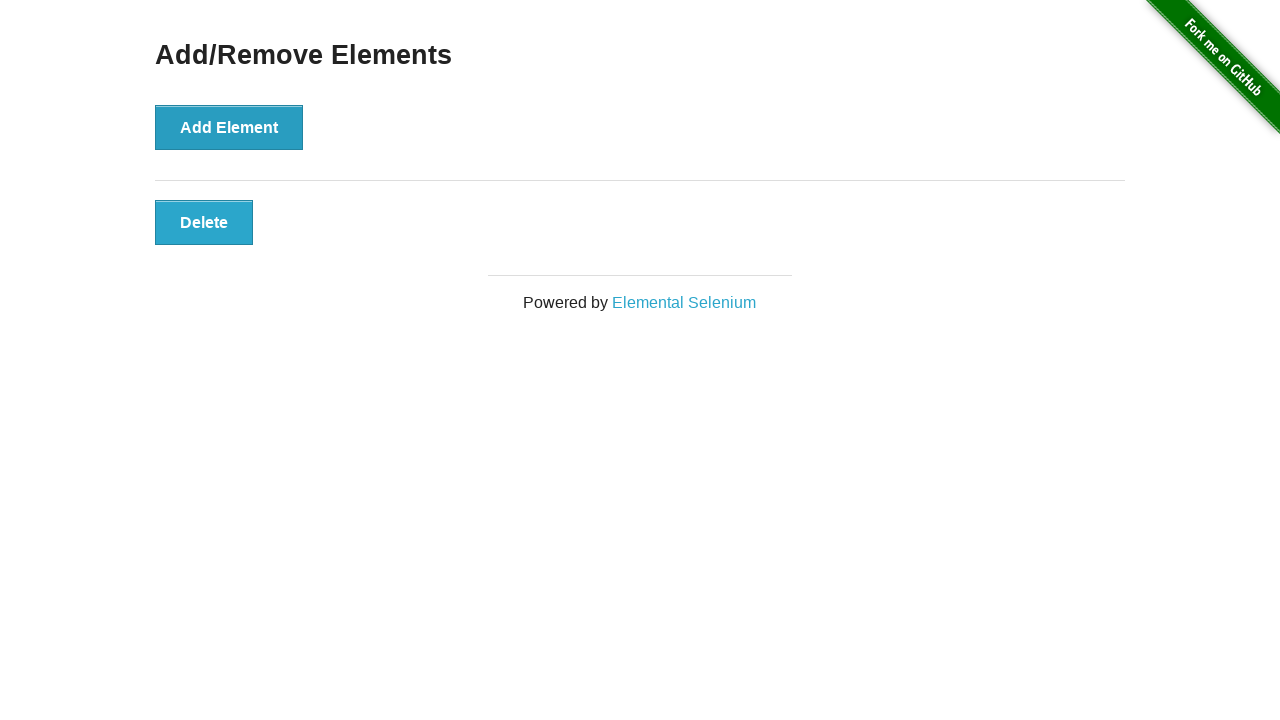

Clicked Add Element button (iteration 2 of 5) at (229, 127) on xpath=//button[text()='Add Element']
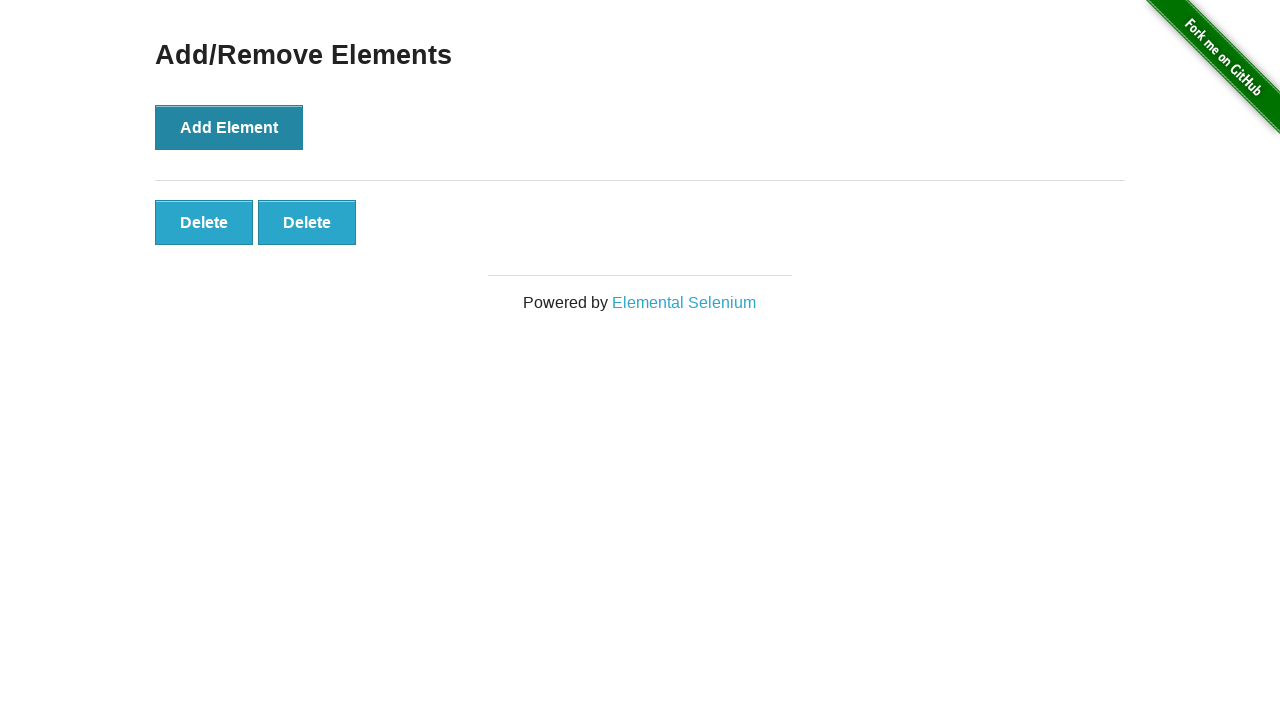

Clicked Add Element button (iteration 3 of 5) at (229, 127) on xpath=//button[text()='Add Element']
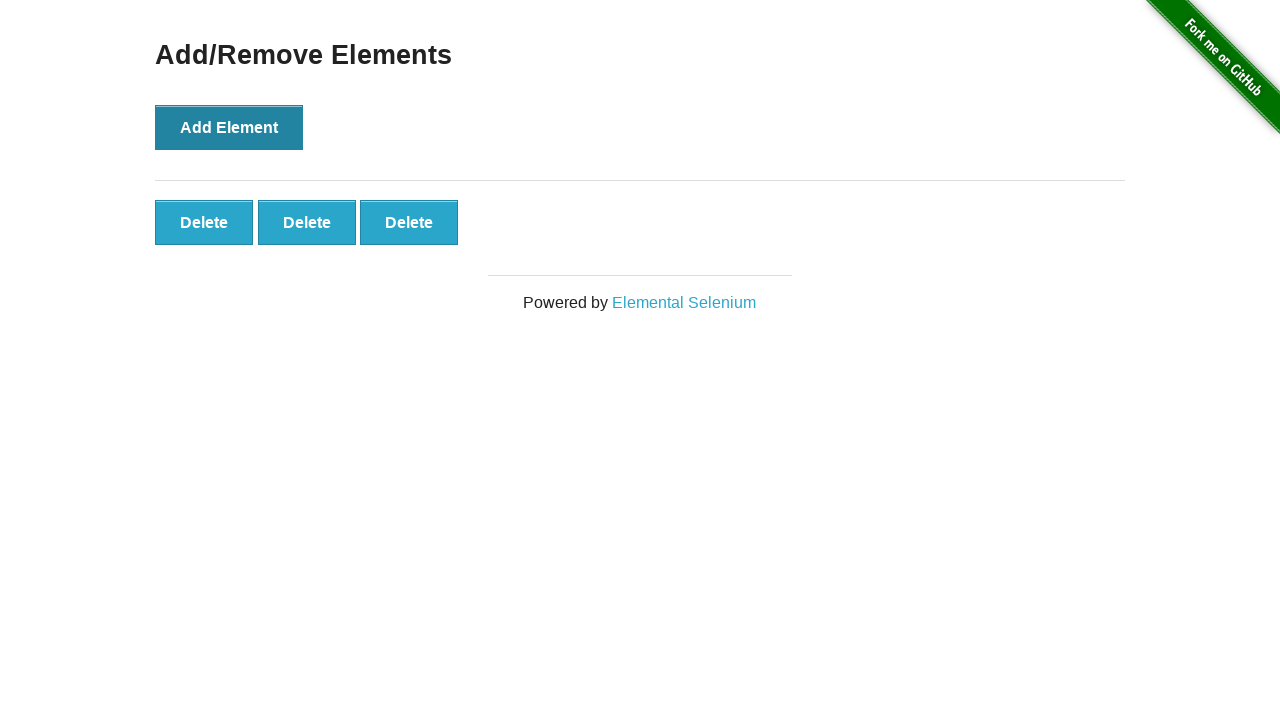

Clicked Add Element button (iteration 4 of 5) at (229, 127) on xpath=//button[text()='Add Element']
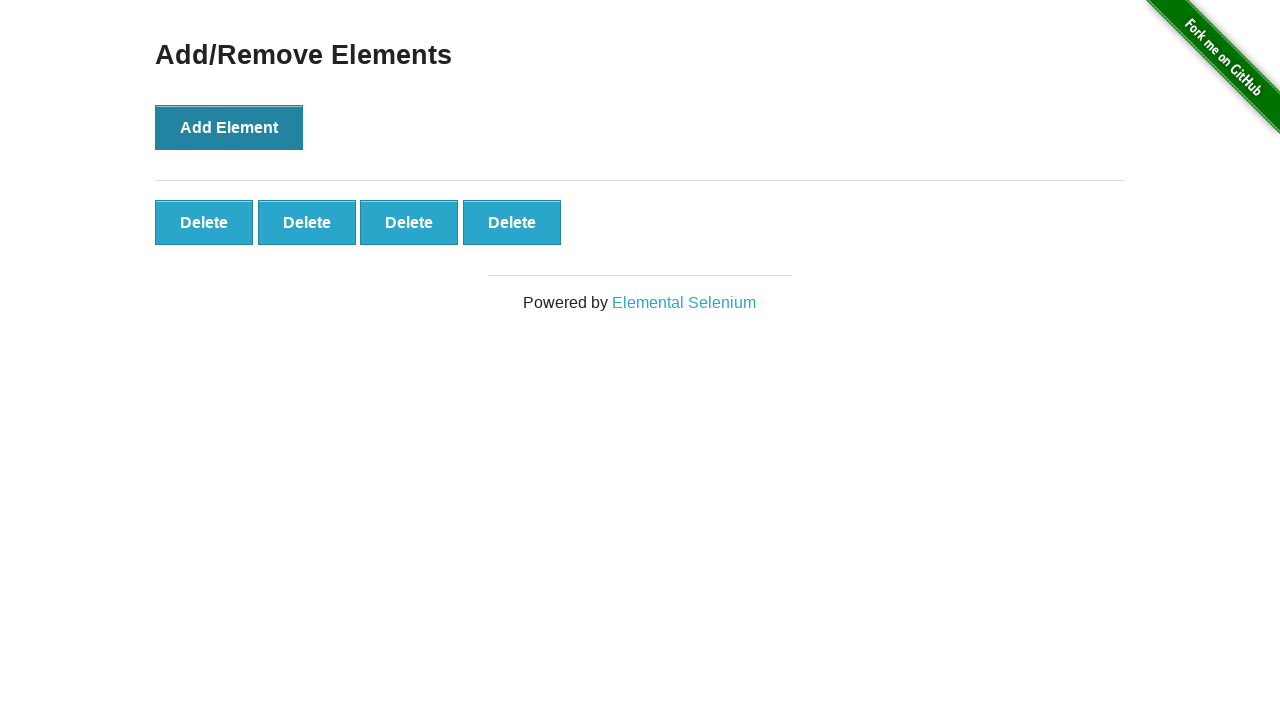

Clicked Add Element button (iteration 5 of 5) at (229, 127) on xpath=//button[text()='Add Element']
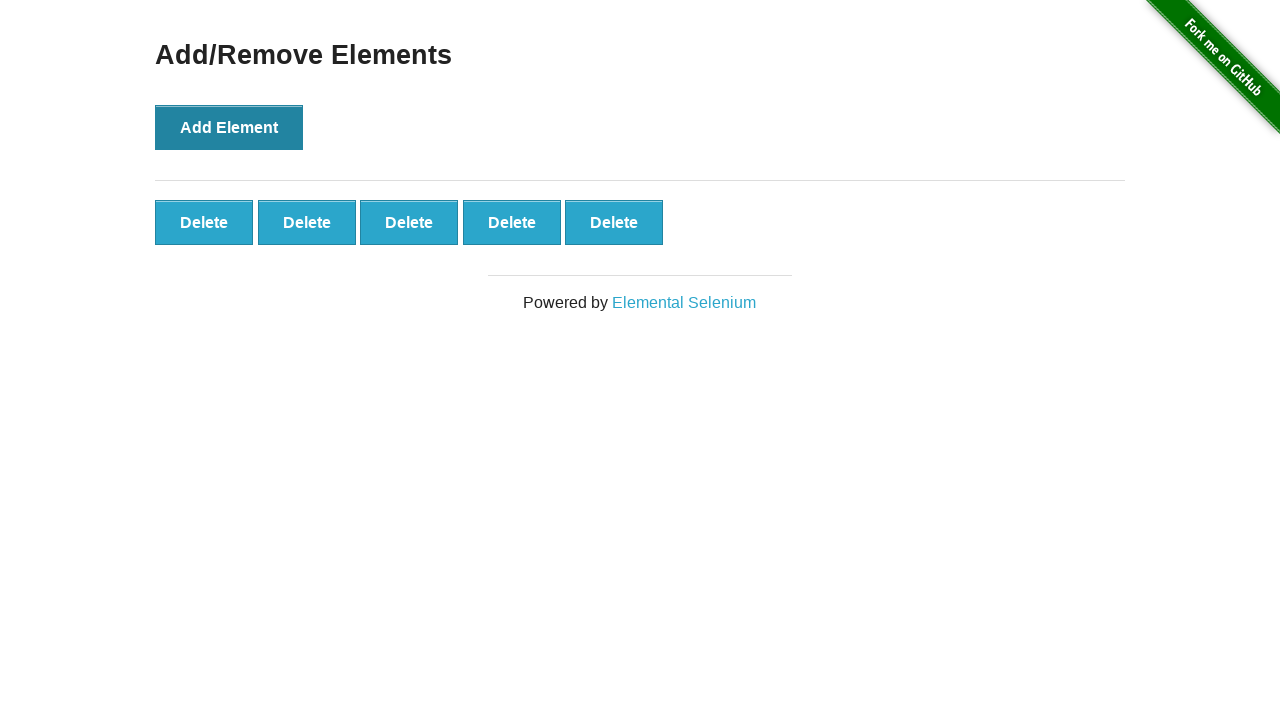

Waited for Delete button to appear
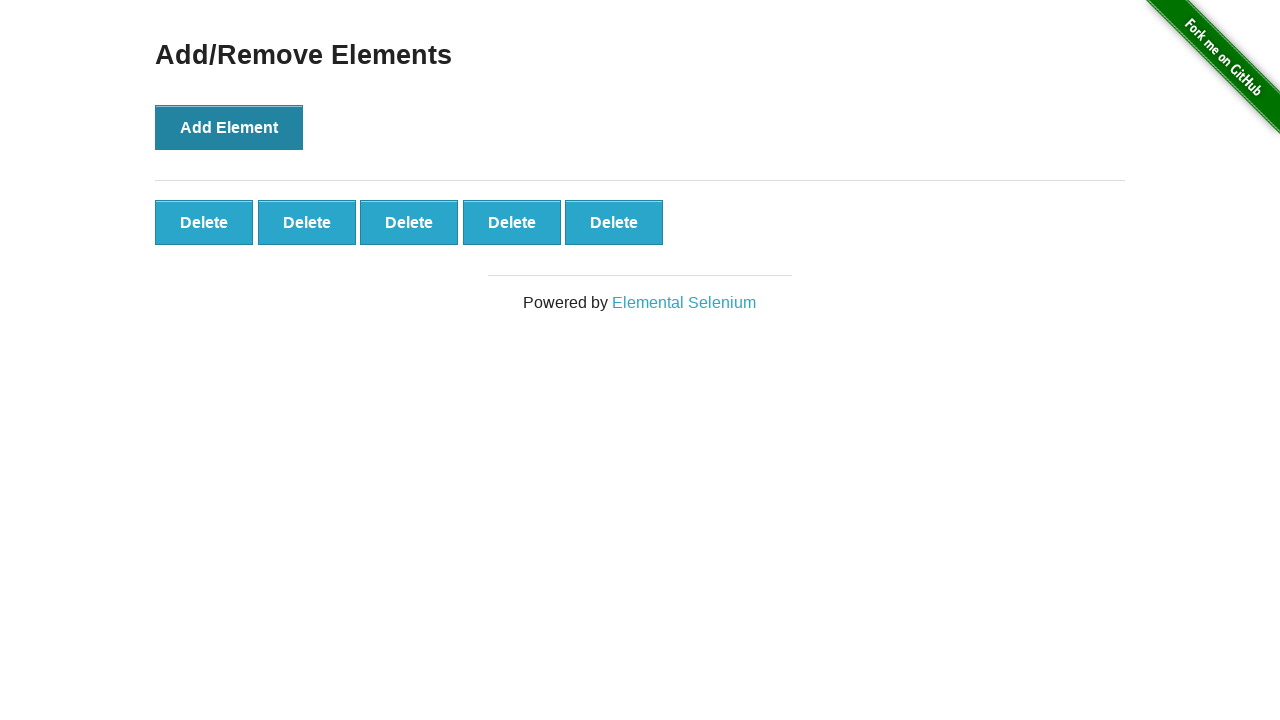

Located all Delete buttons
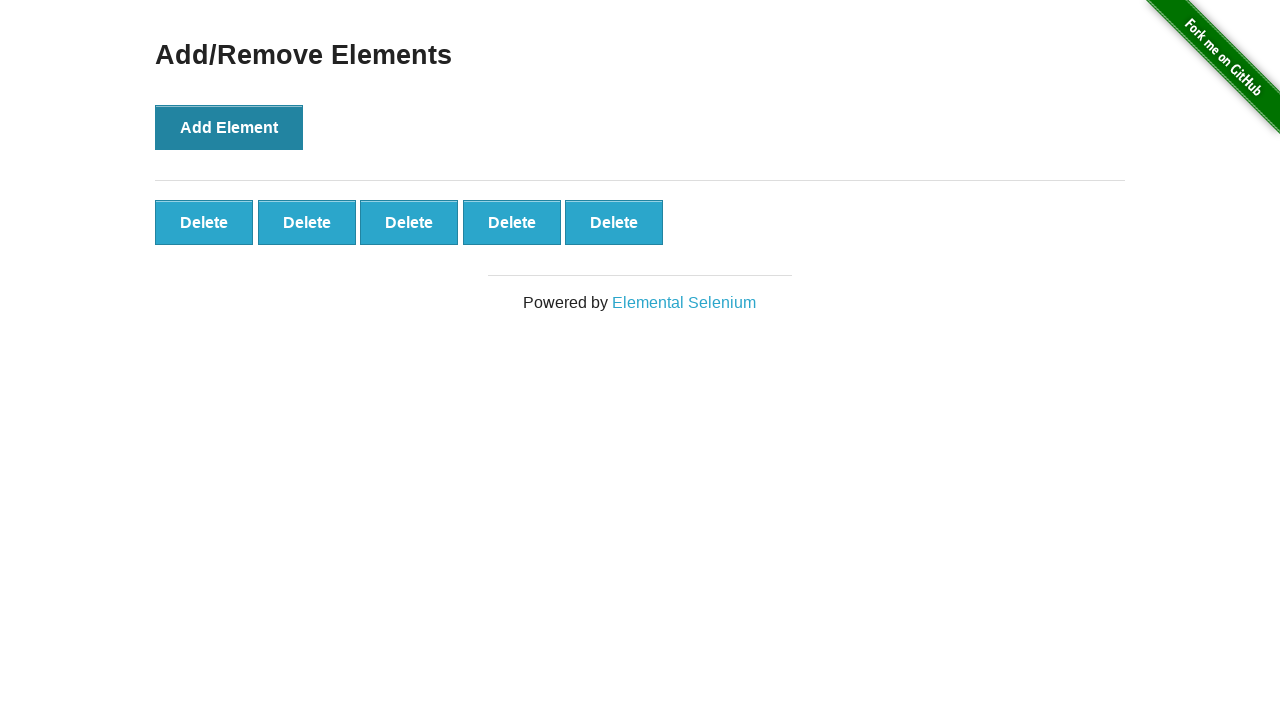

Verified that 5 Delete buttons were created
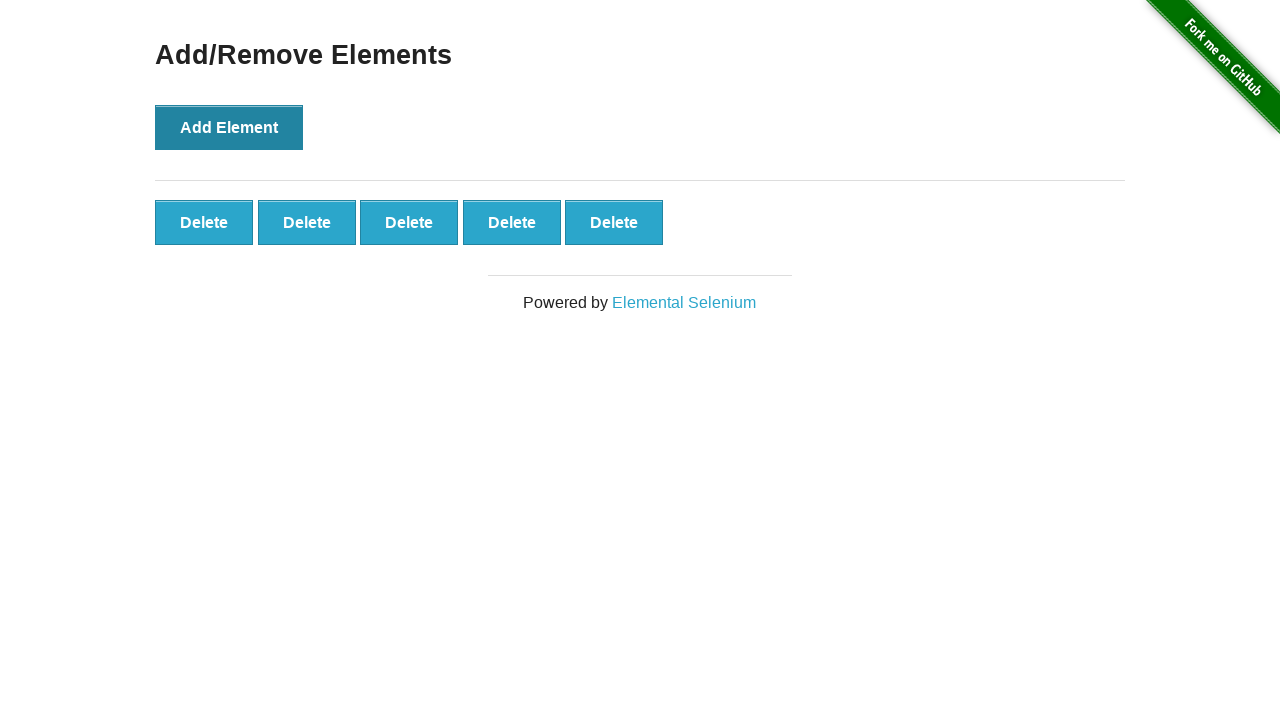

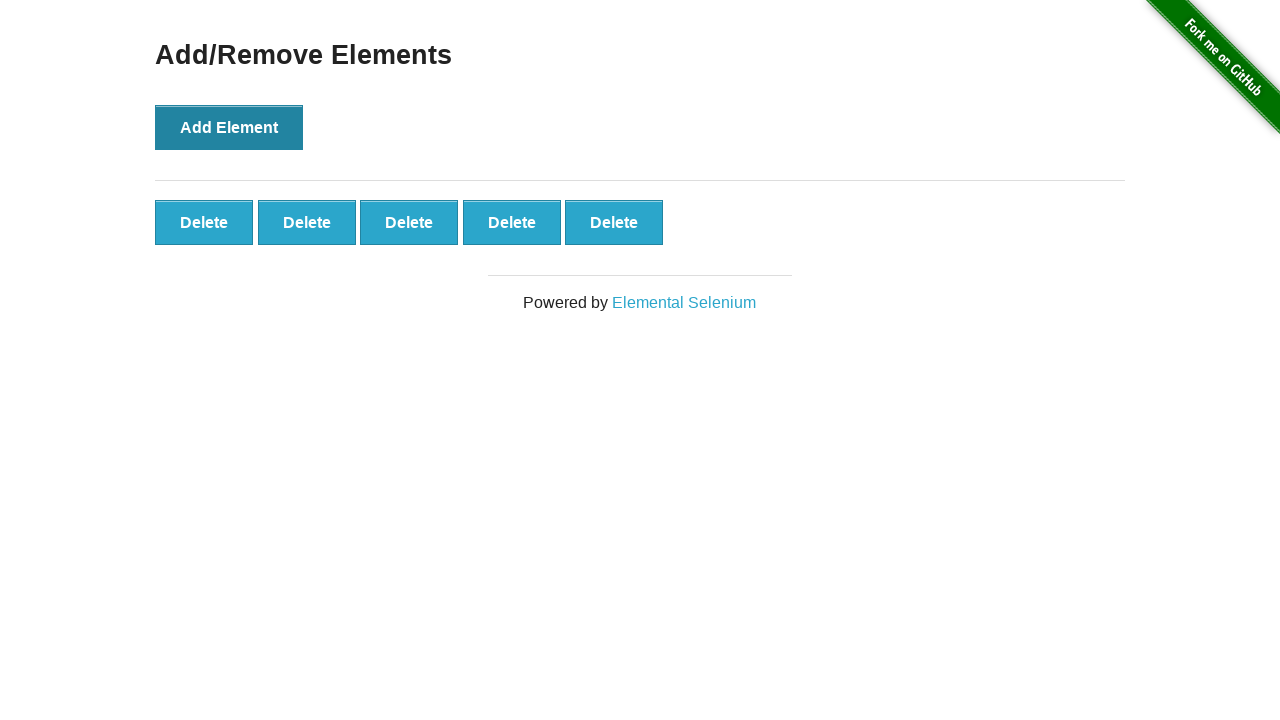